Tests that Clear completed button is hidden when no items are completed

Starting URL: https://demo.playwright.dev/todomvc

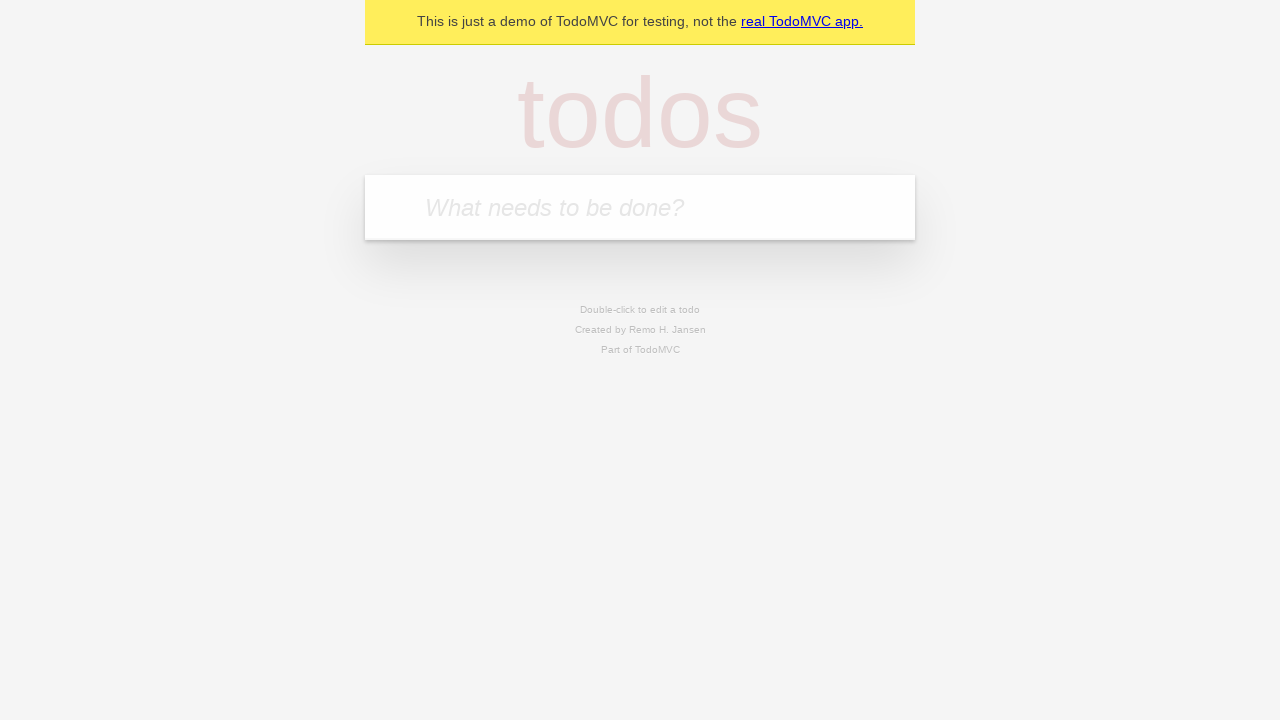

Filled todo input with 'buy some cheese' on internal:attr=[placeholder="What needs to be done?"i]
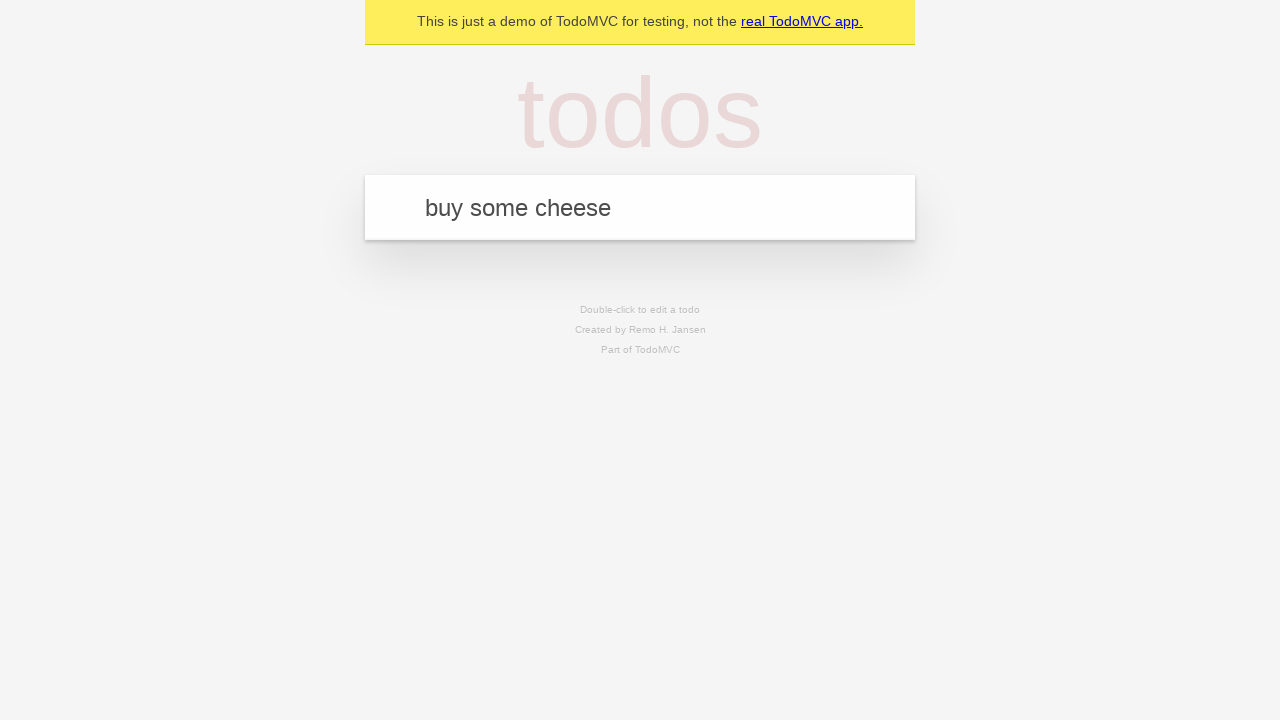

Pressed Enter to add first todo item on internal:attr=[placeholder="What needs to be done?"i]
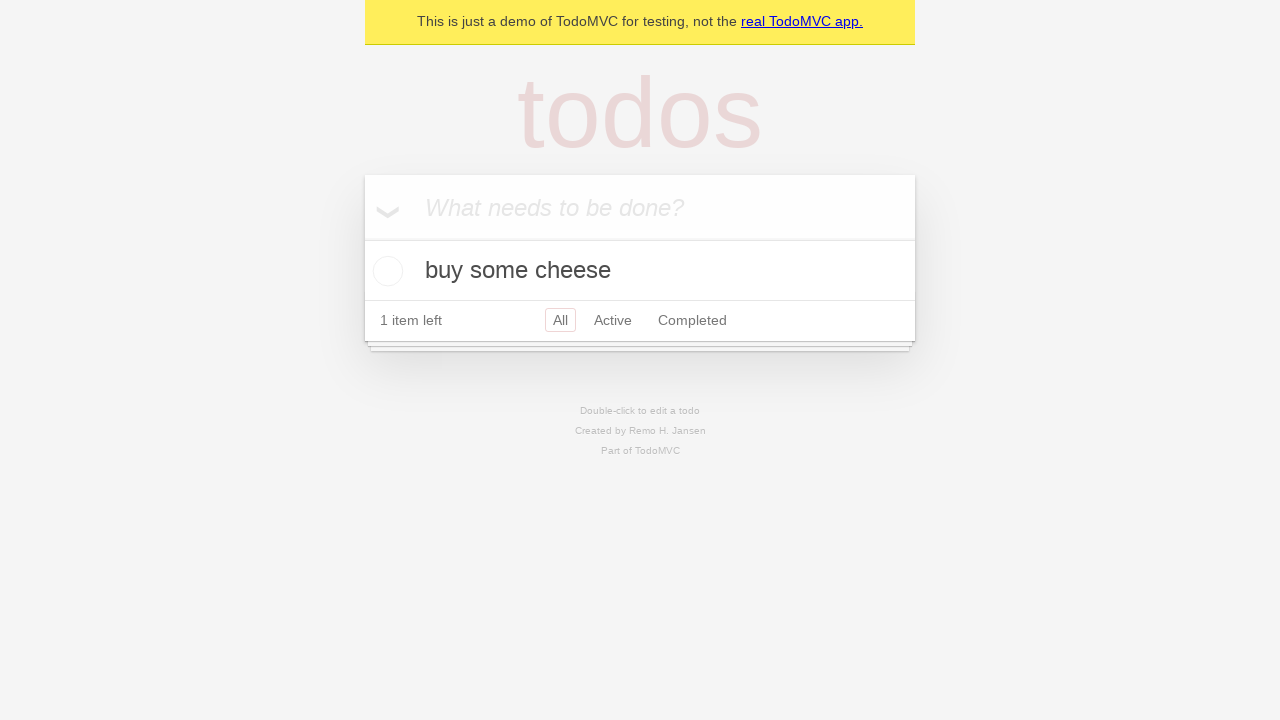

Filled todo input with 'feed the cat' on internal:attr=[placeholder="What needs to be done?"i]
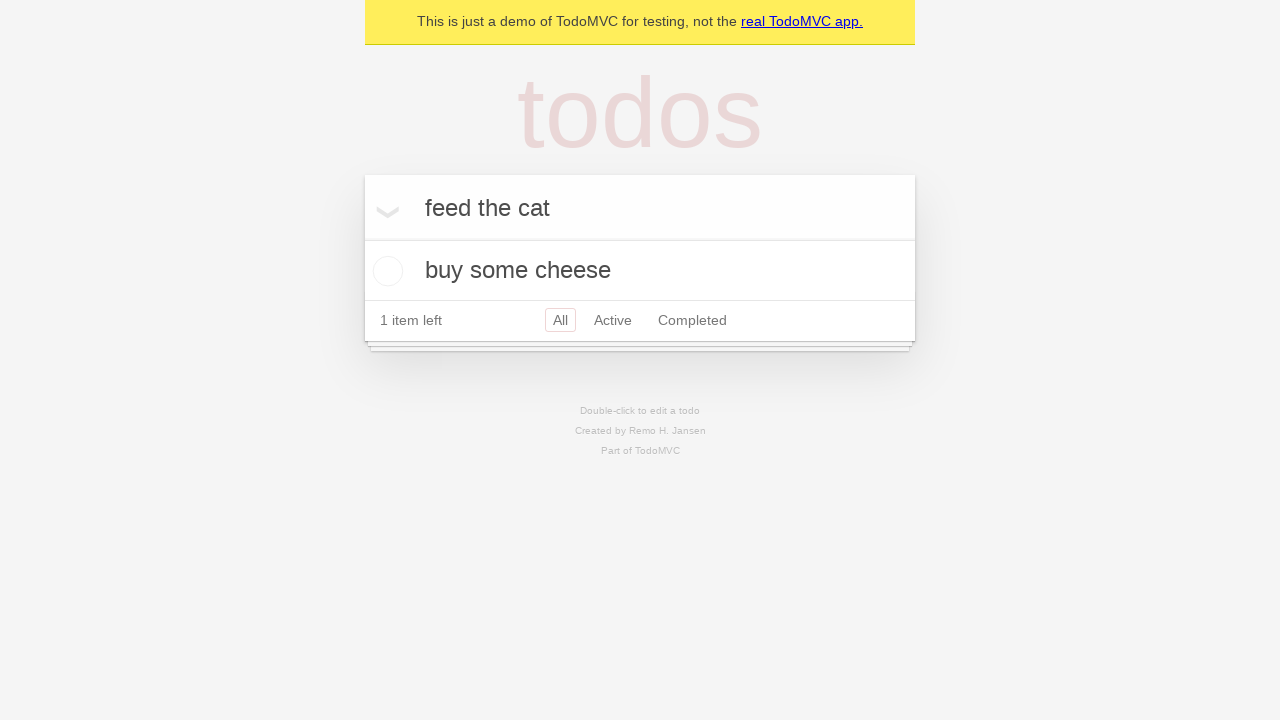

Pressed Enter to add second todo item on internal:attr=[placeholder="What needs to be done?"i]
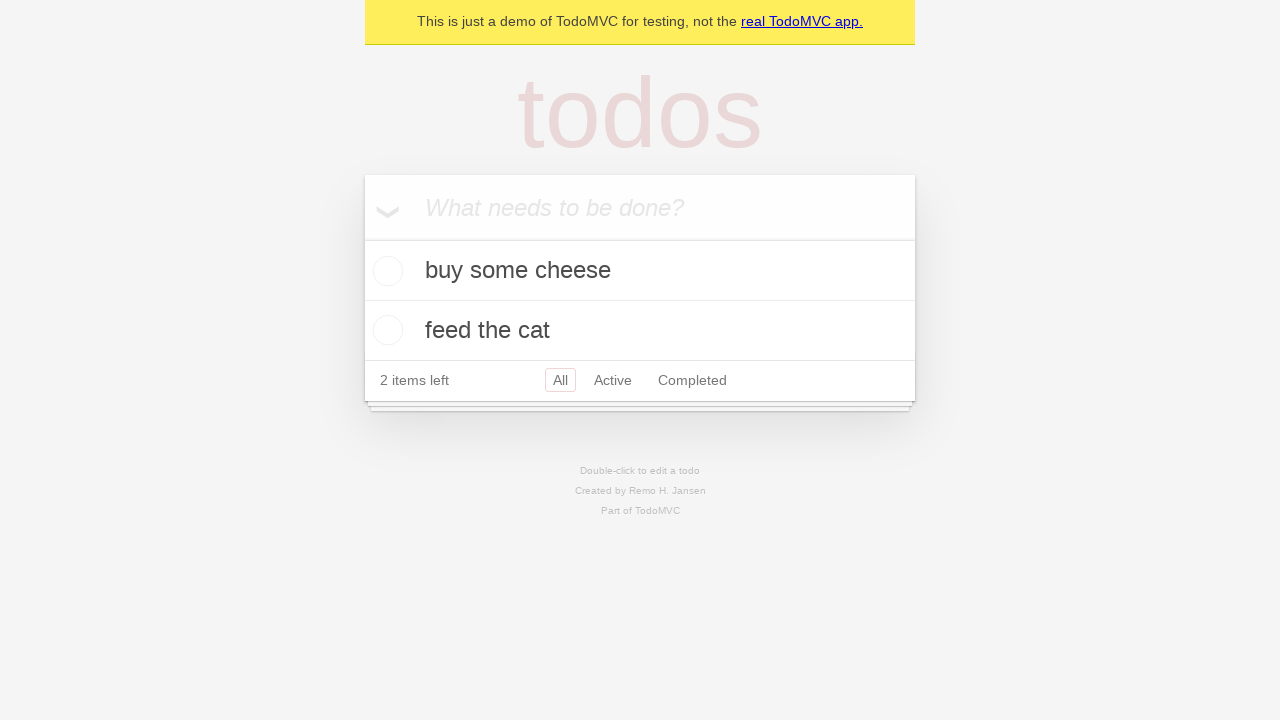

Filled todo input with 'book a doctors appointment' on internal:attr=[placeholder="What needs to be done?"i]
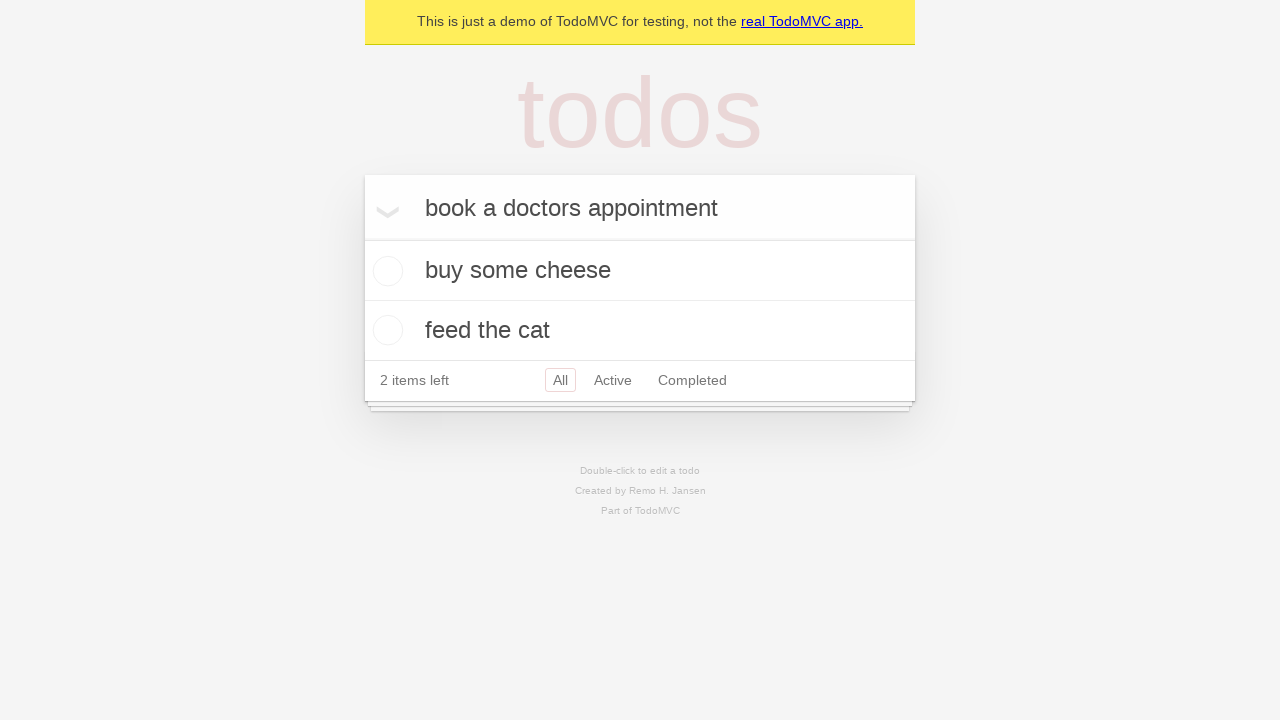

Pressed Enter to add third todo item on internal:attr=[placeholder="What needs to be done?"i]
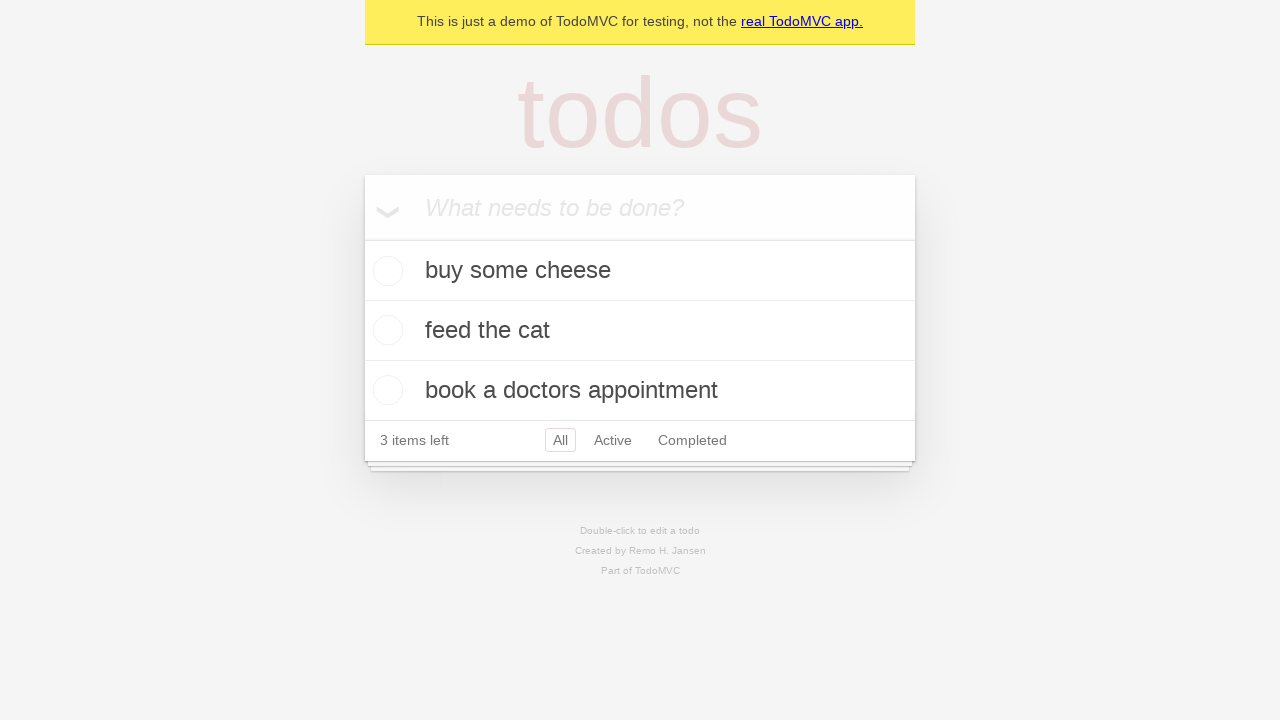

Waited for todo items to be visible
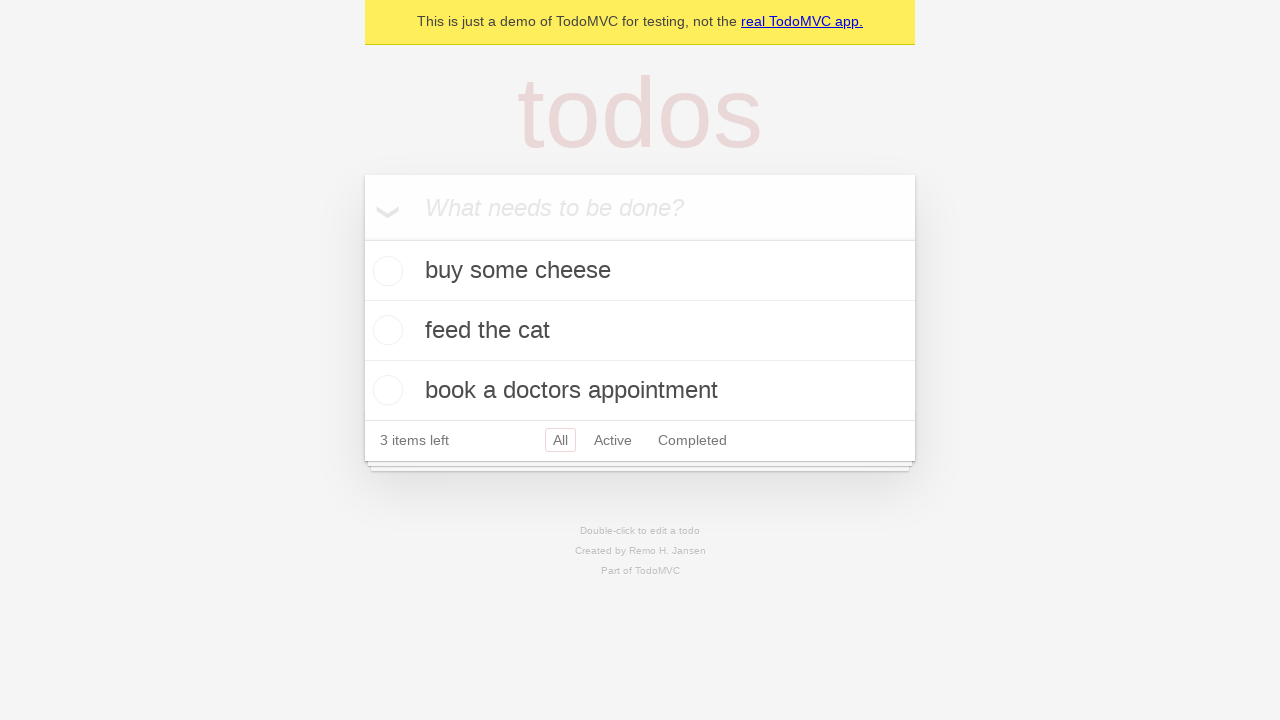

Checked the first todo item as completed at (385, 271) on .todo-list li .toggle >> nth=0
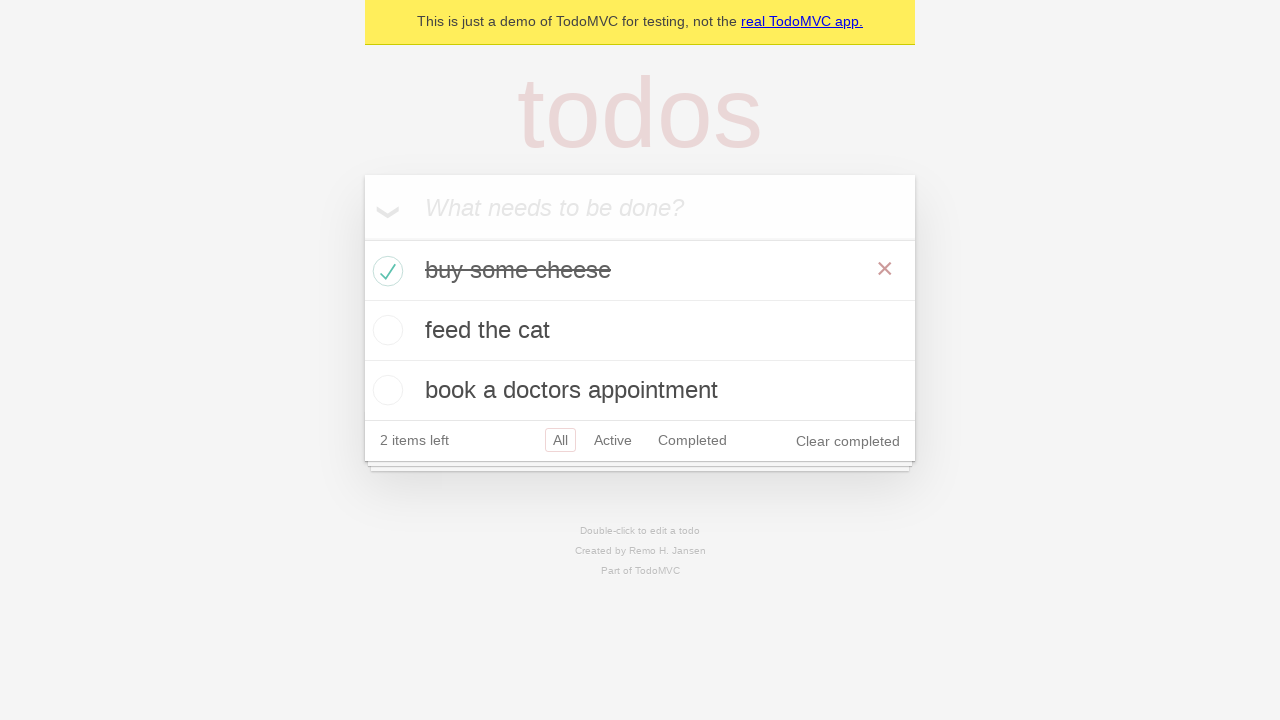

Clicked 'Clear completed' button to remove completed item at (848, 441) on internal:role=button[name="Clear completed"i]
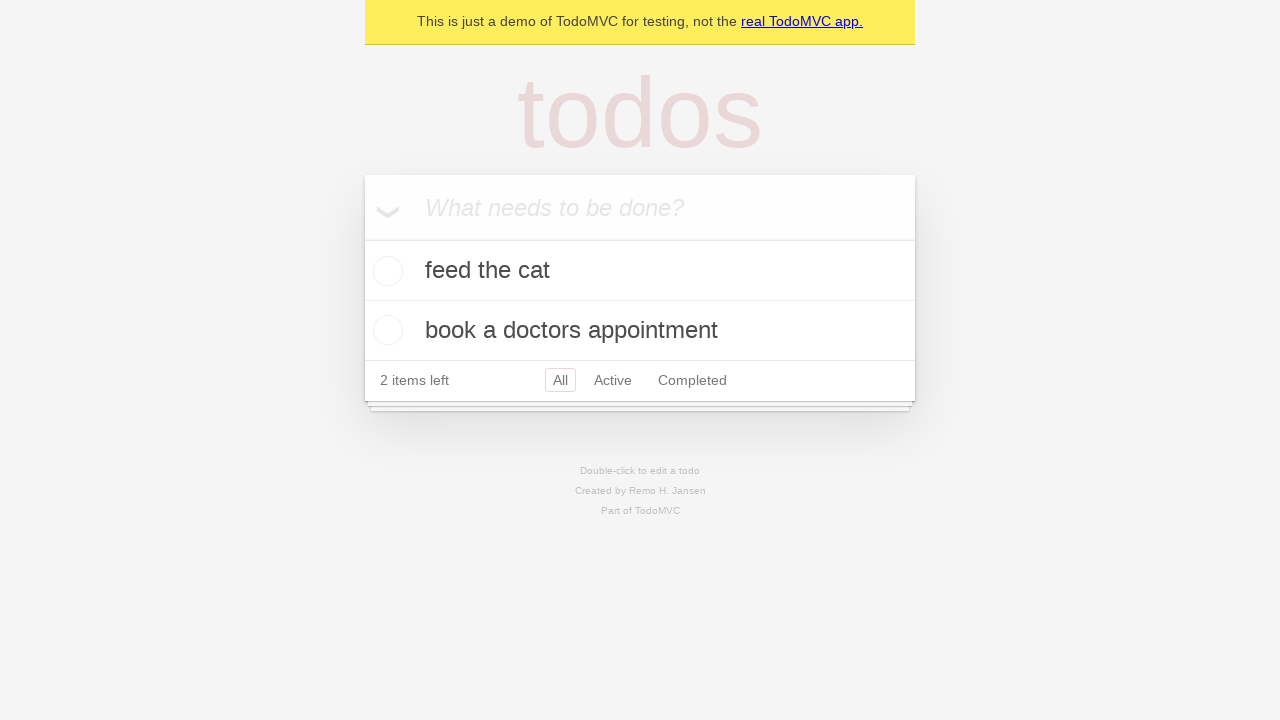

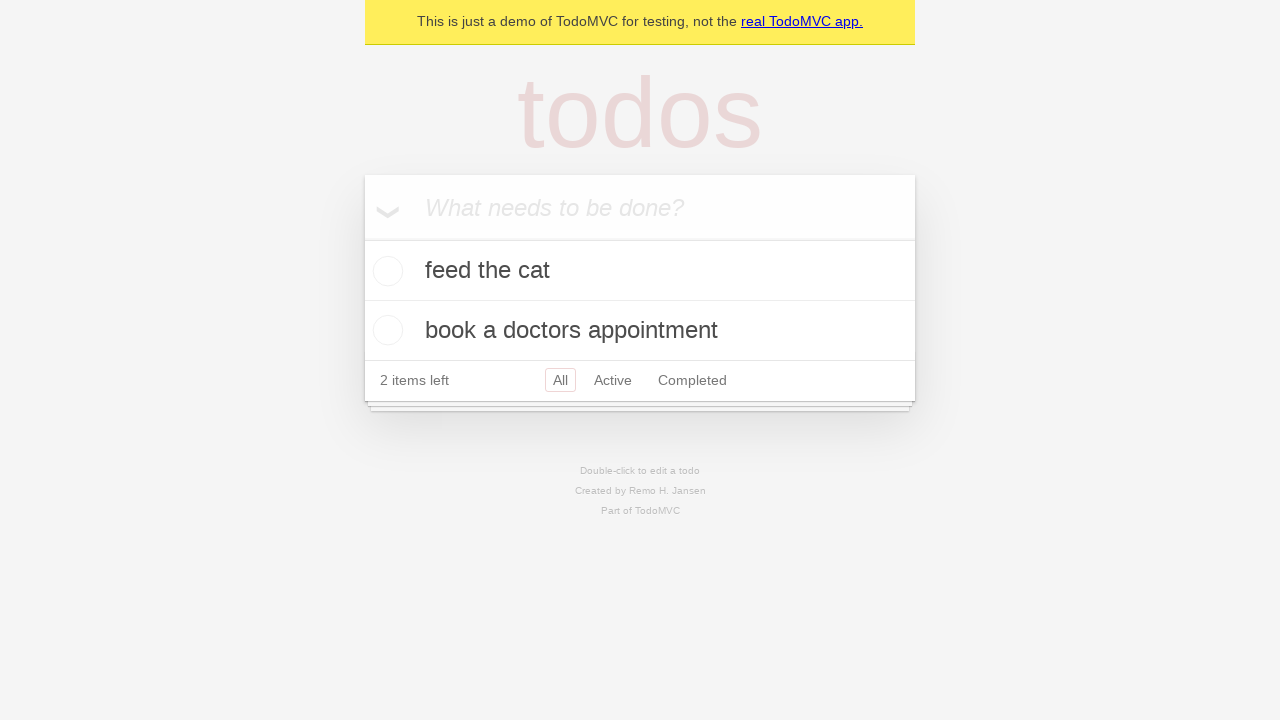